Tests a complete flight booking flow on BlazeDemo: selecting departure/arrival cities, choosing a flight, entering user and payment information, and confirming the purchase.

Starting URL: http://blazedemo.com

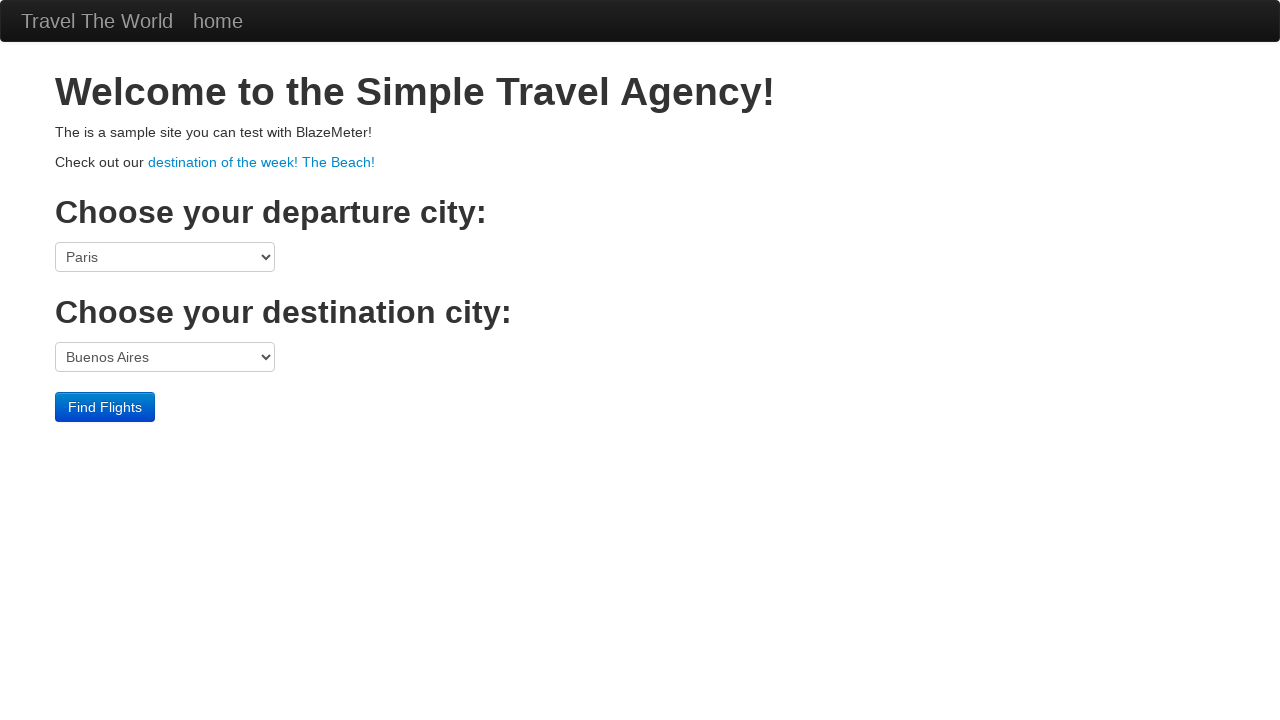

Verified page title is 'BlazeDemo'
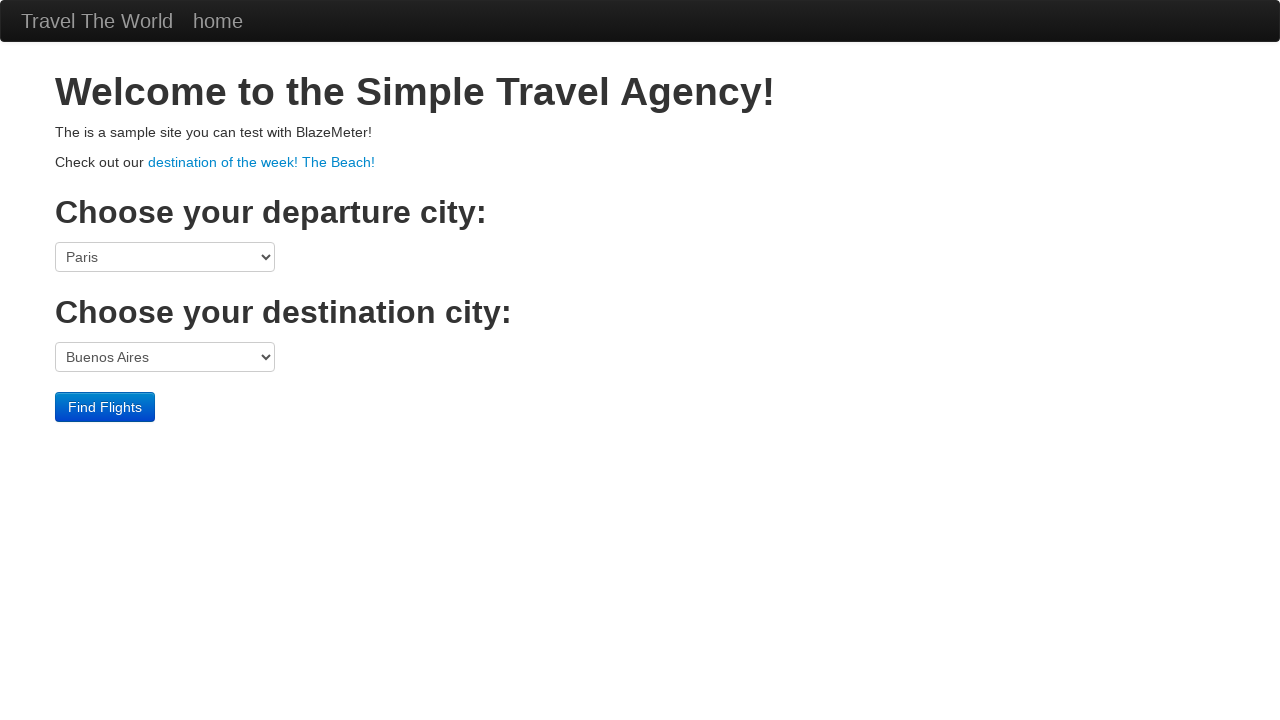

Selected Boston as departure city on body > div.container > form > select:nth-child(1)
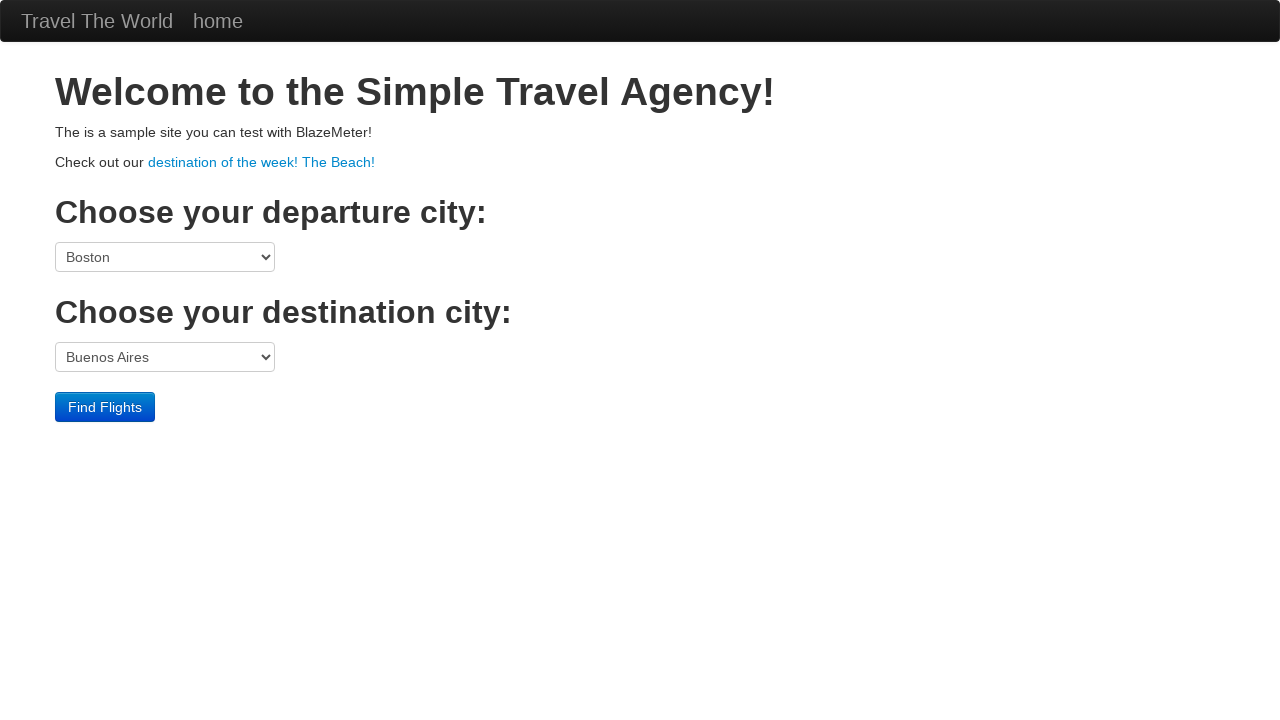

Selected Dublin as arrival city on body > div.container > form > select:nth-child(4)
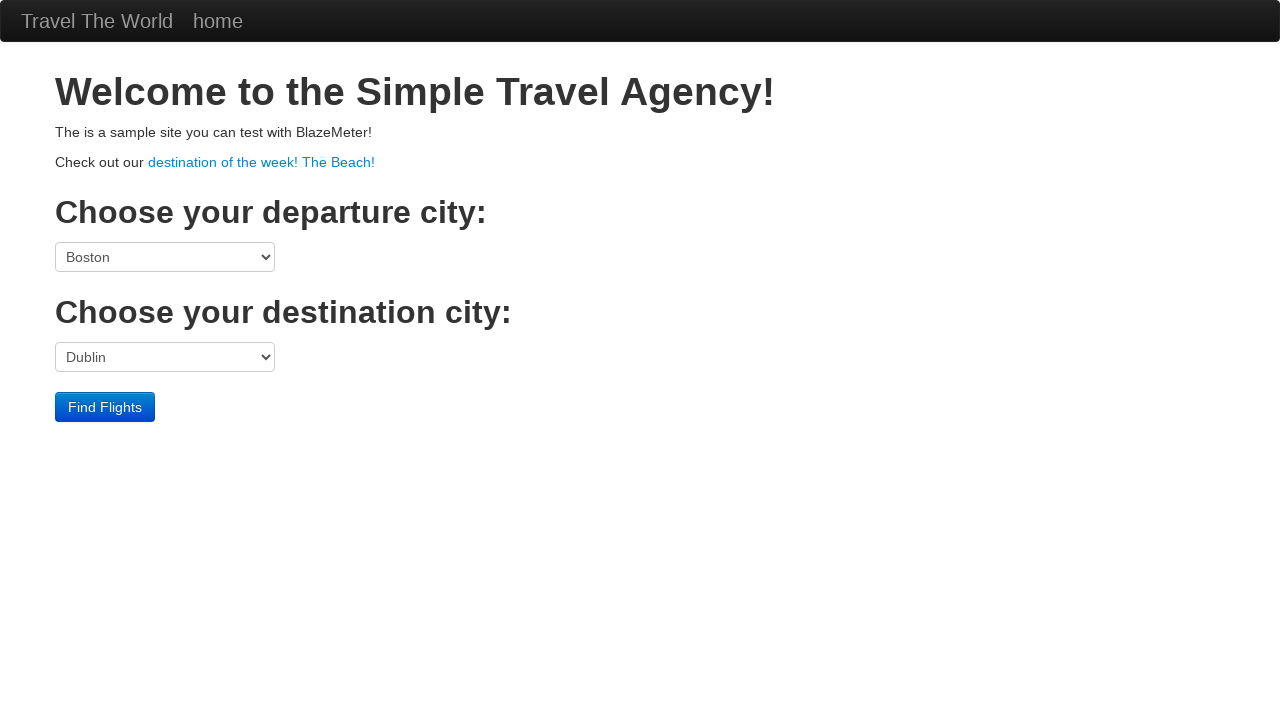

Clicked Find Flights button at (105, 407) on input[type="submit"]
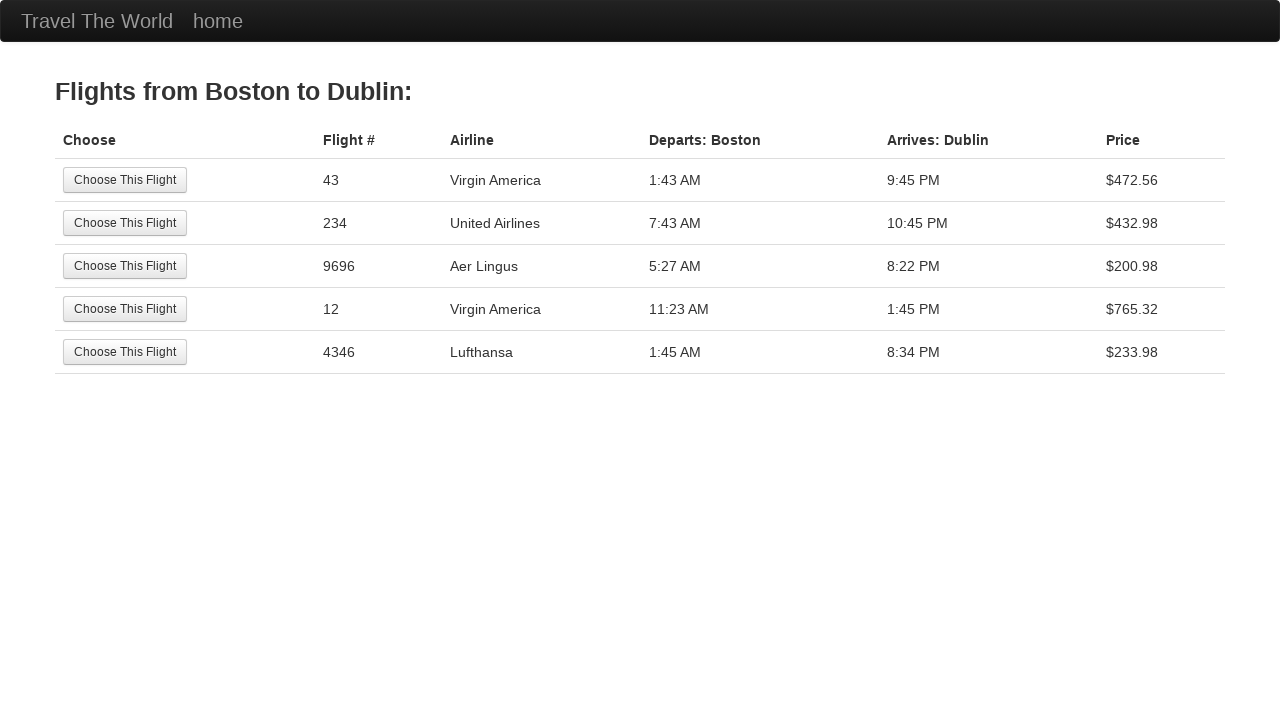

Waited for Choose Flight page to load
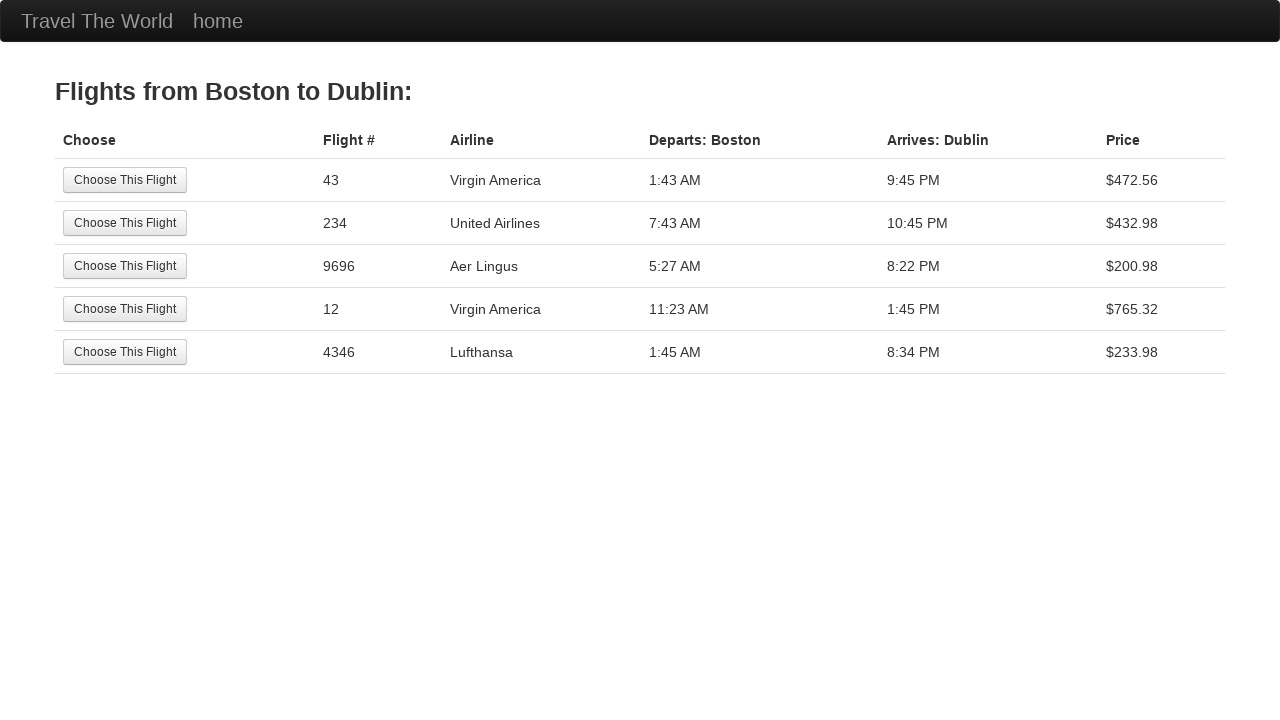

Selected the 5th flight option at (125, 352) on tbody tr:nth-of-type(5) [value='Choose This Flight']
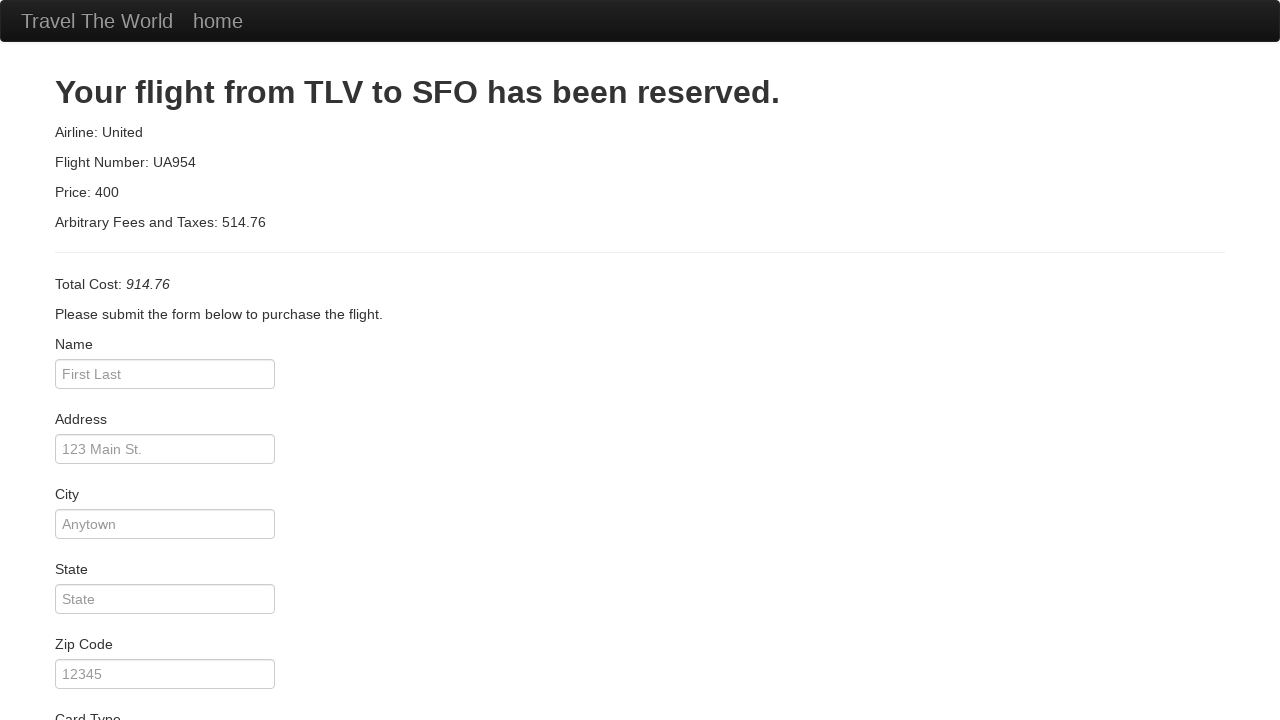

Waited for Purchase page to load
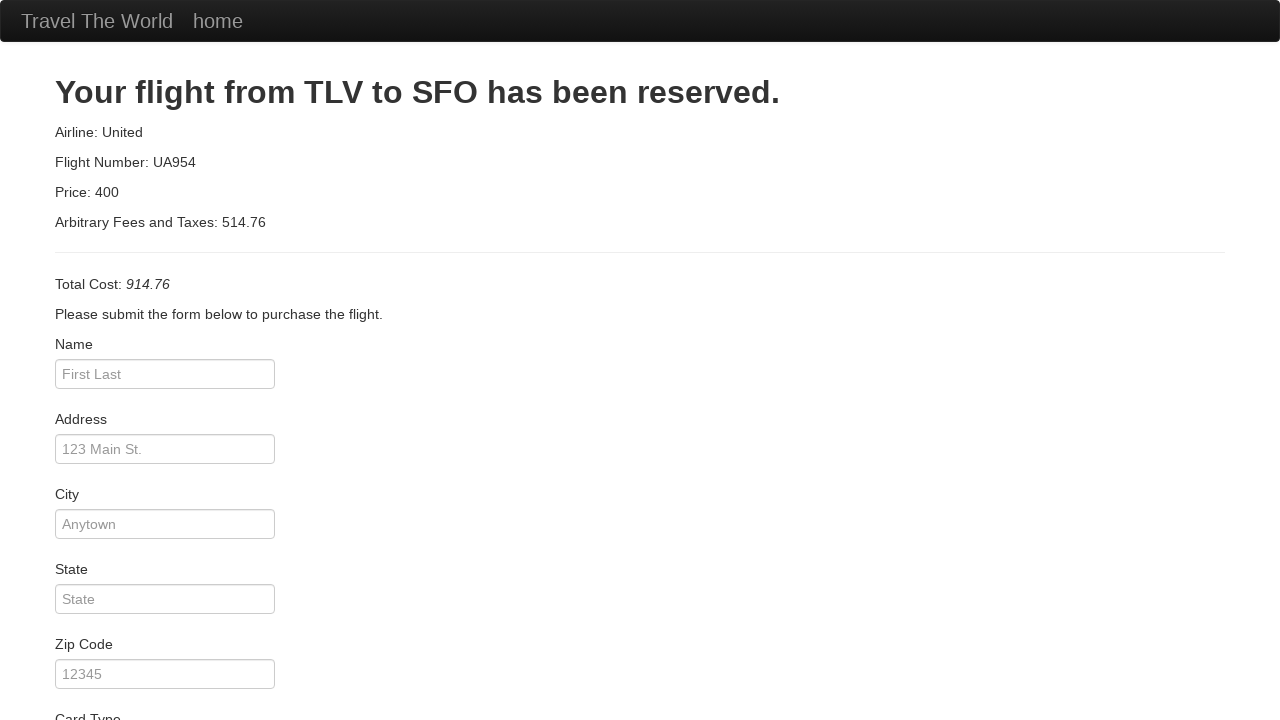

Filled in passenger name as 'Sam Smith' on #inputName
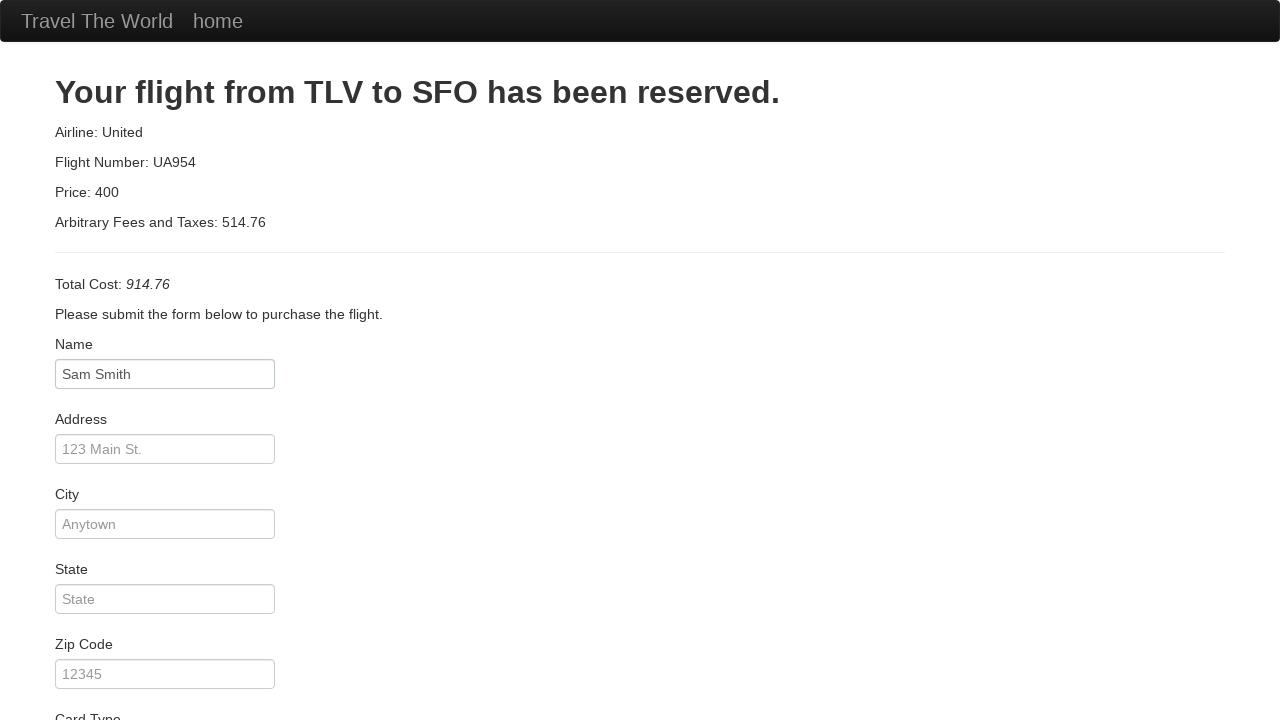

Filled in address as '123 Maple St' on #address
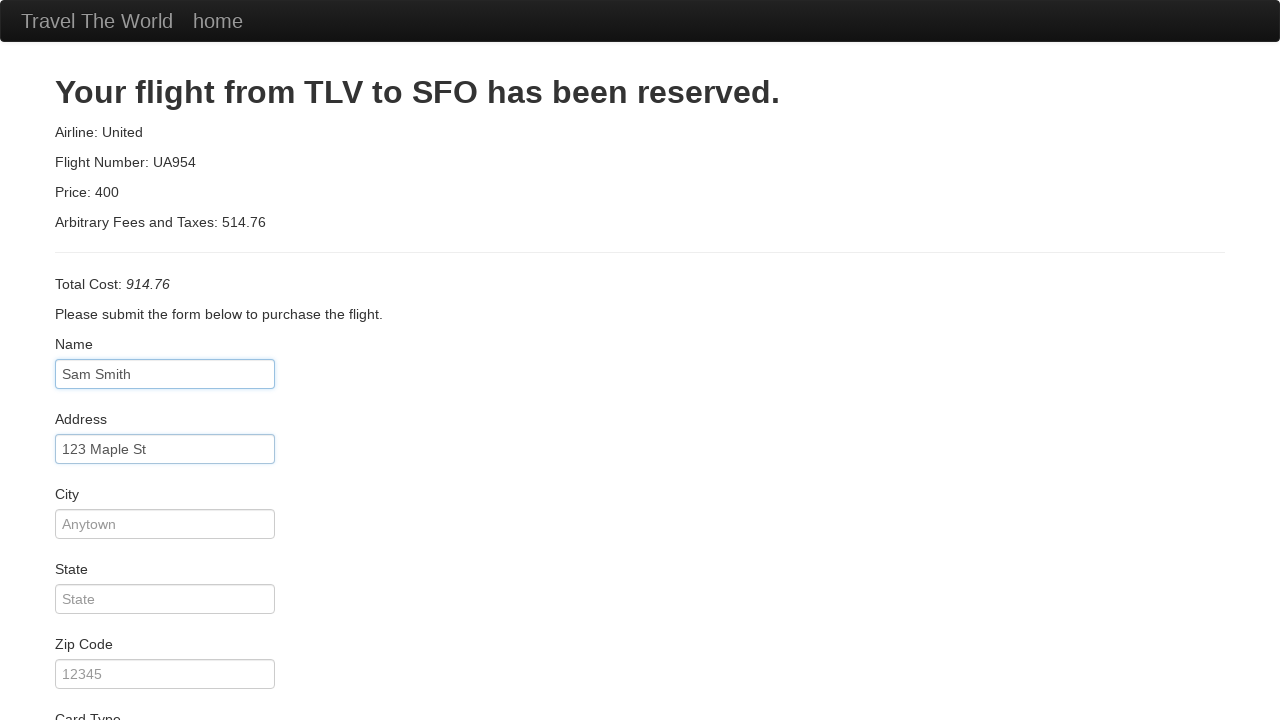

Filled in city as 'Dacula' on #city
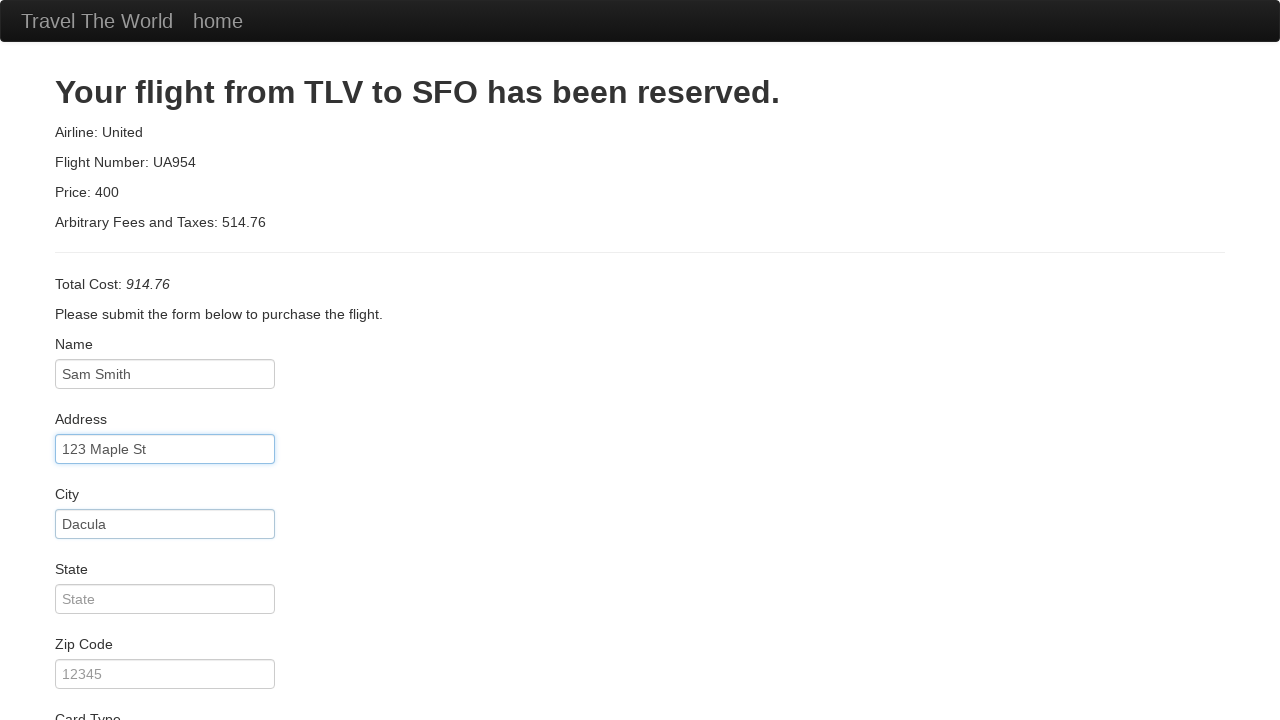

Filled in state as 'Georgia' on #state
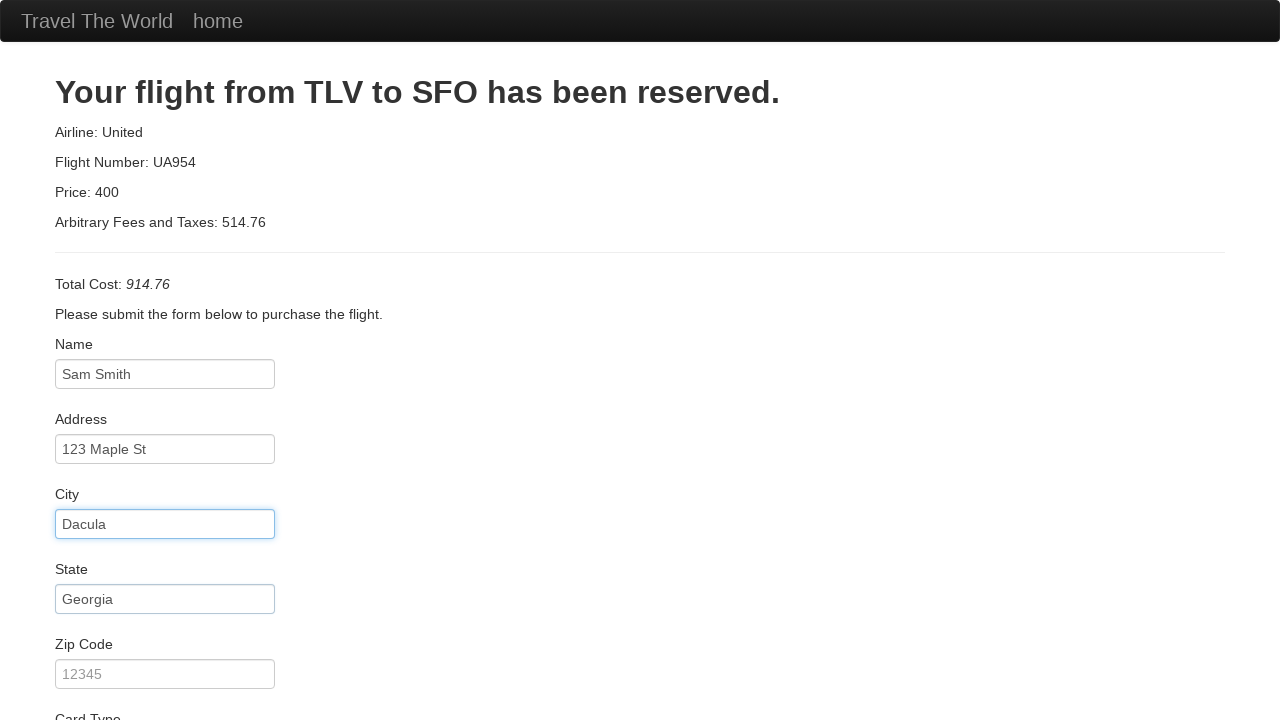

Filled in zip code as '30019' on #zipCode
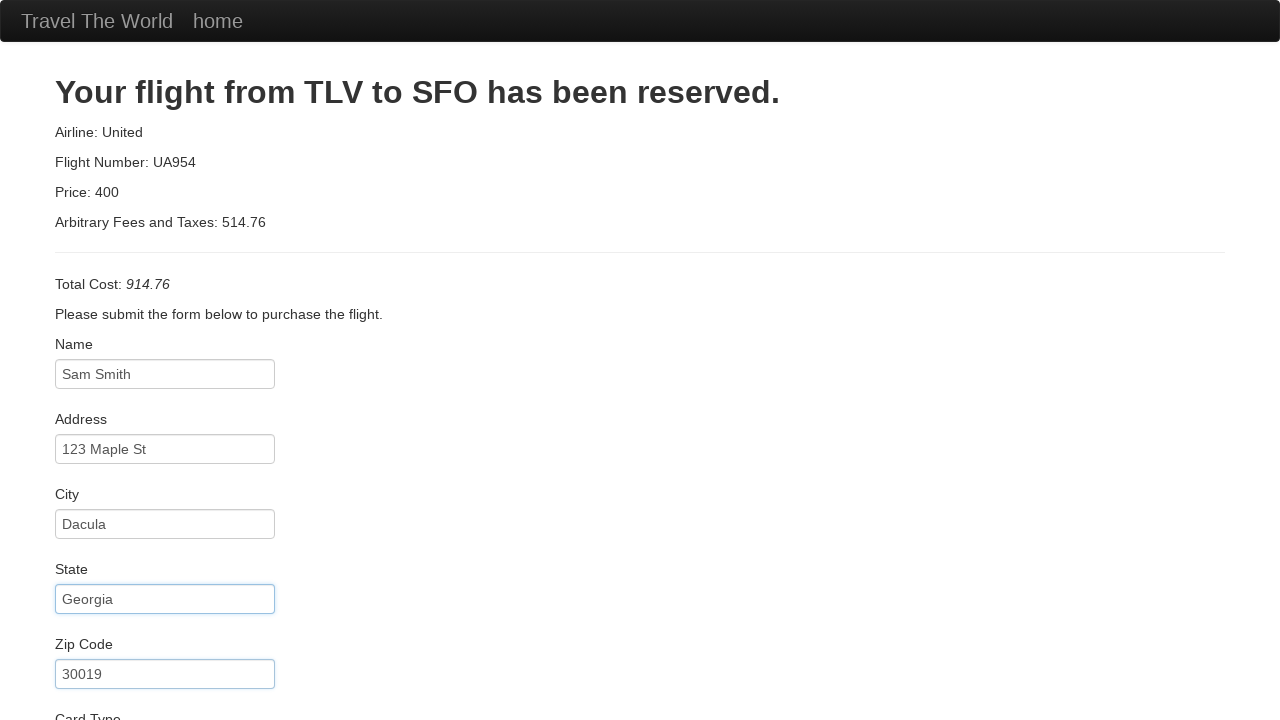

Selected American Express as card type on #cardType
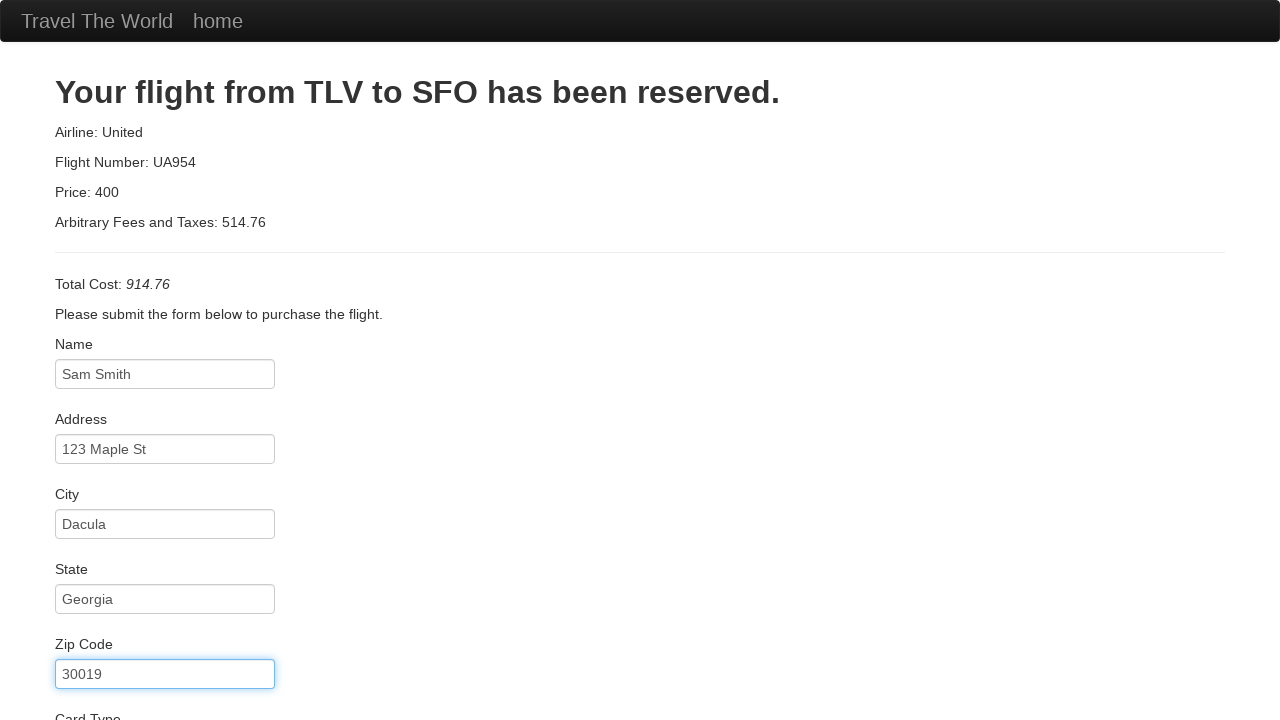

Filled in credit card number on #creditCardNumber
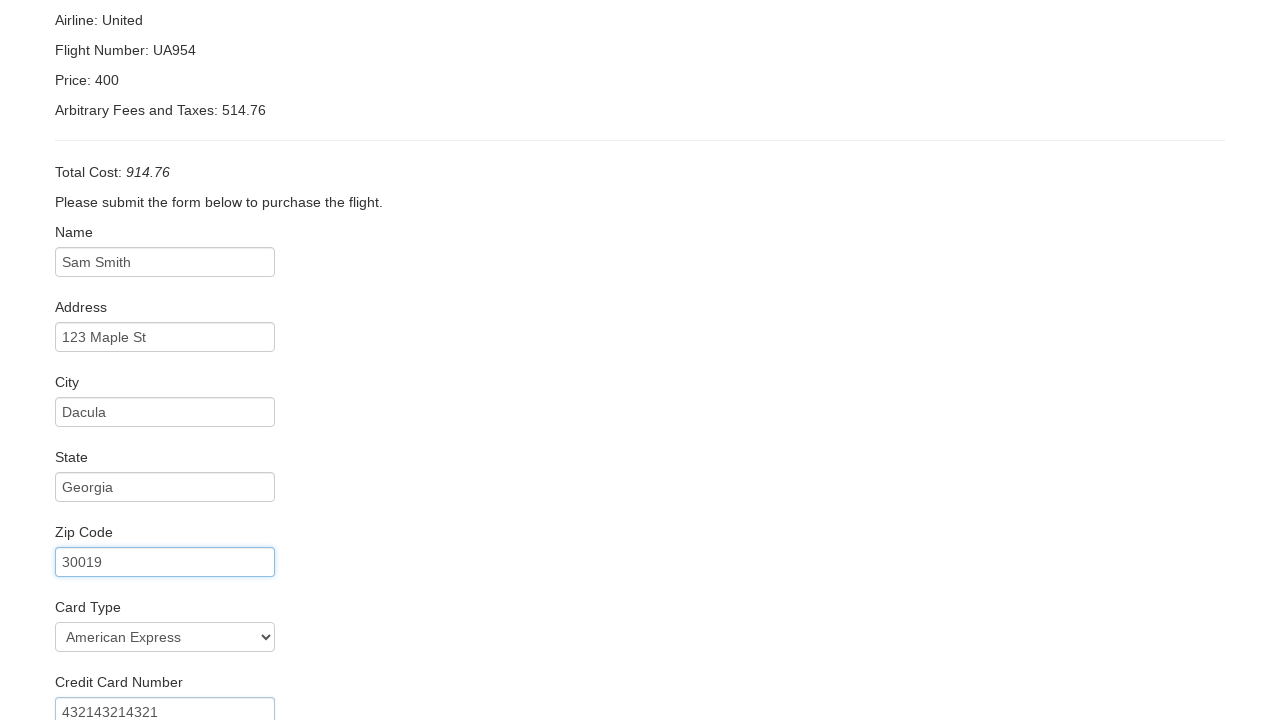

Filled in card expiration month as '10' on #creditCardMonth
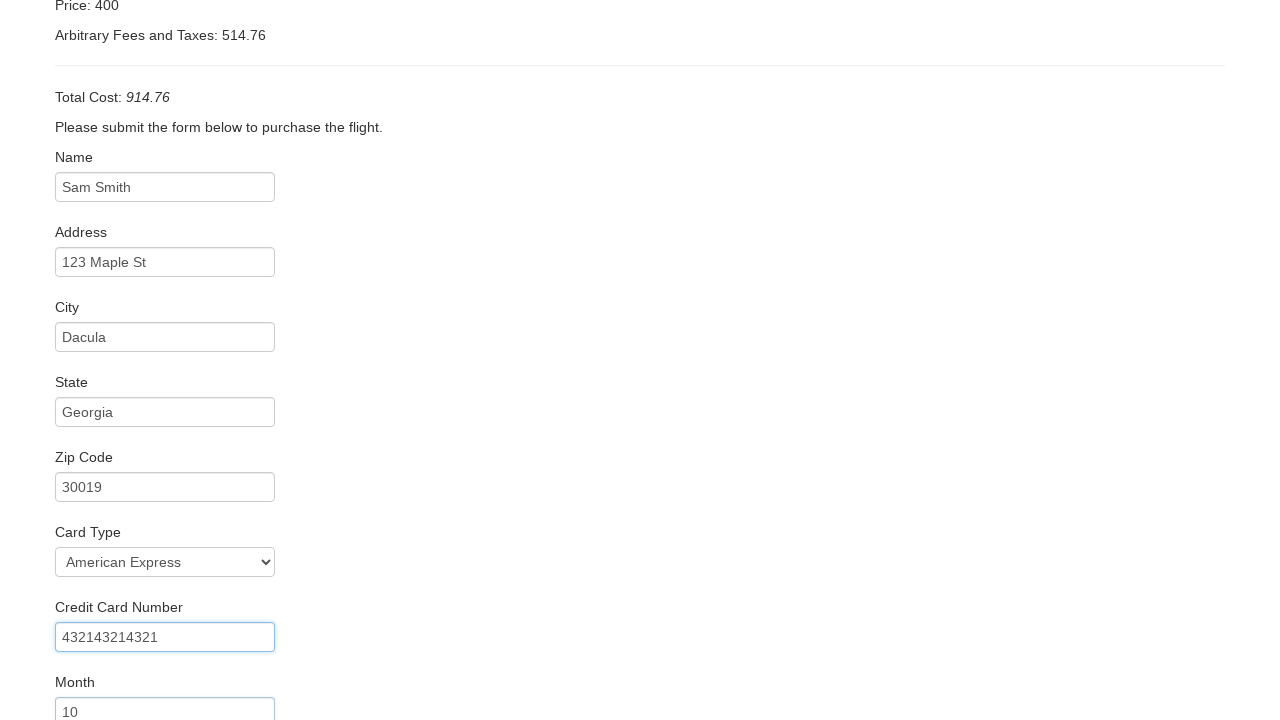

Filled in card expiration year as '2020' on #creditCardYear
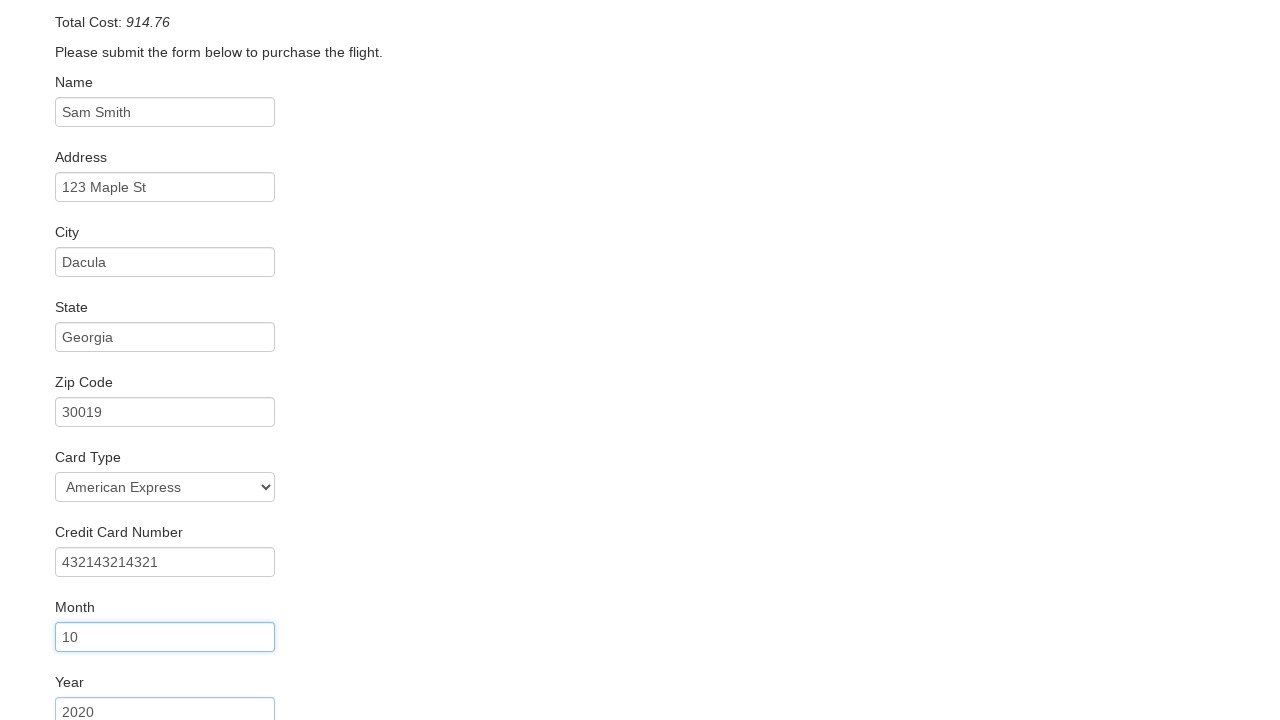

Filled in name on card as 'Sam R. Smith' on #nameOnCard
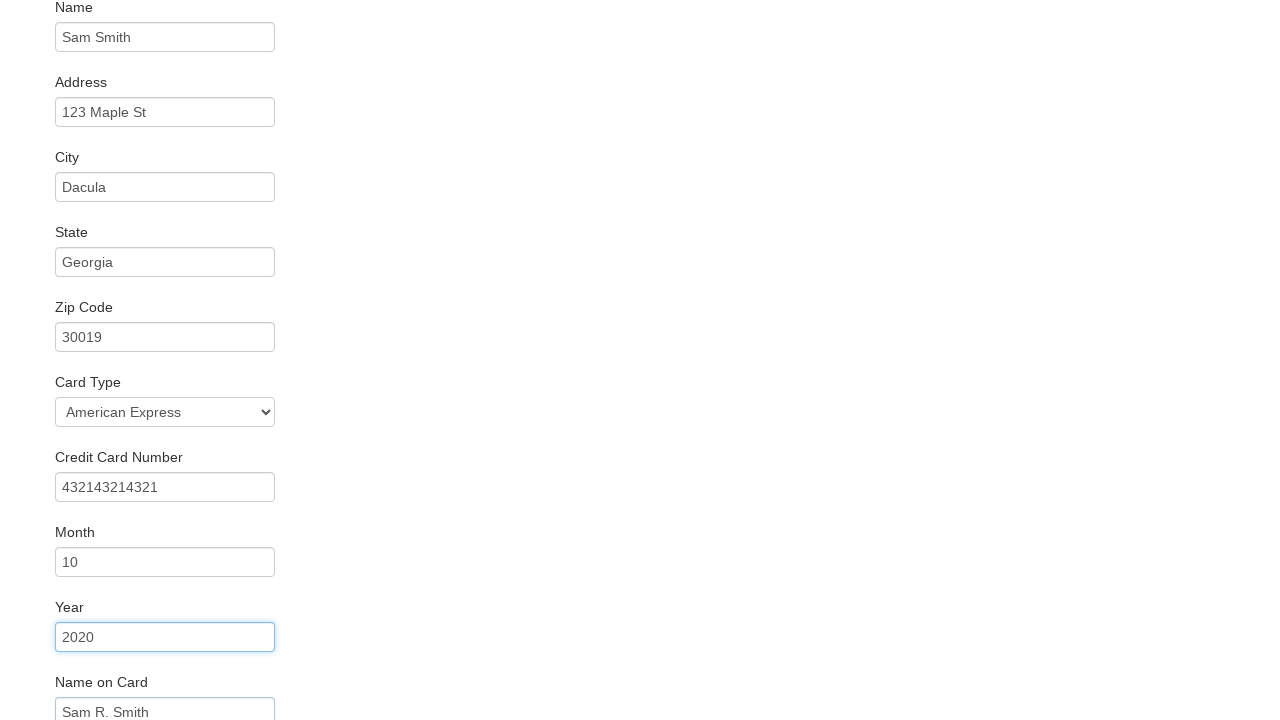

Clicked Remember Me checkbox at (62, 656) on #rememberMe
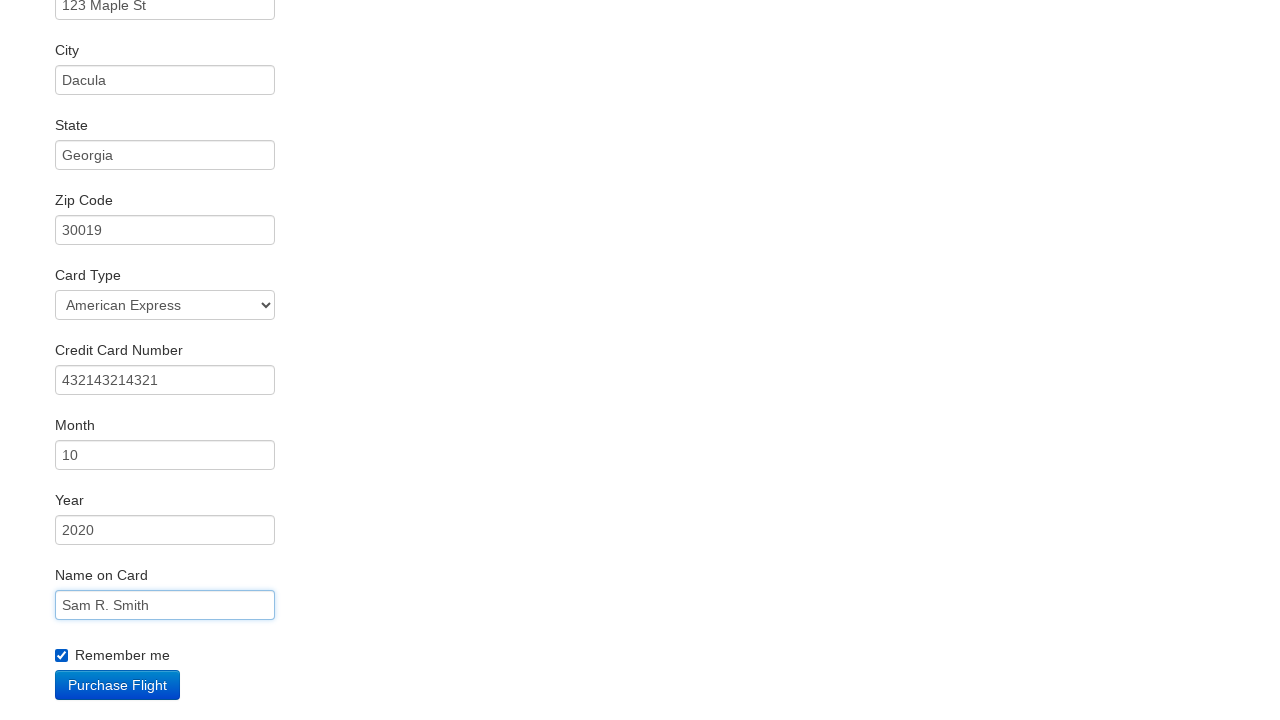

Clicked Purchase Flight button at (118, 685) on [type='submit']
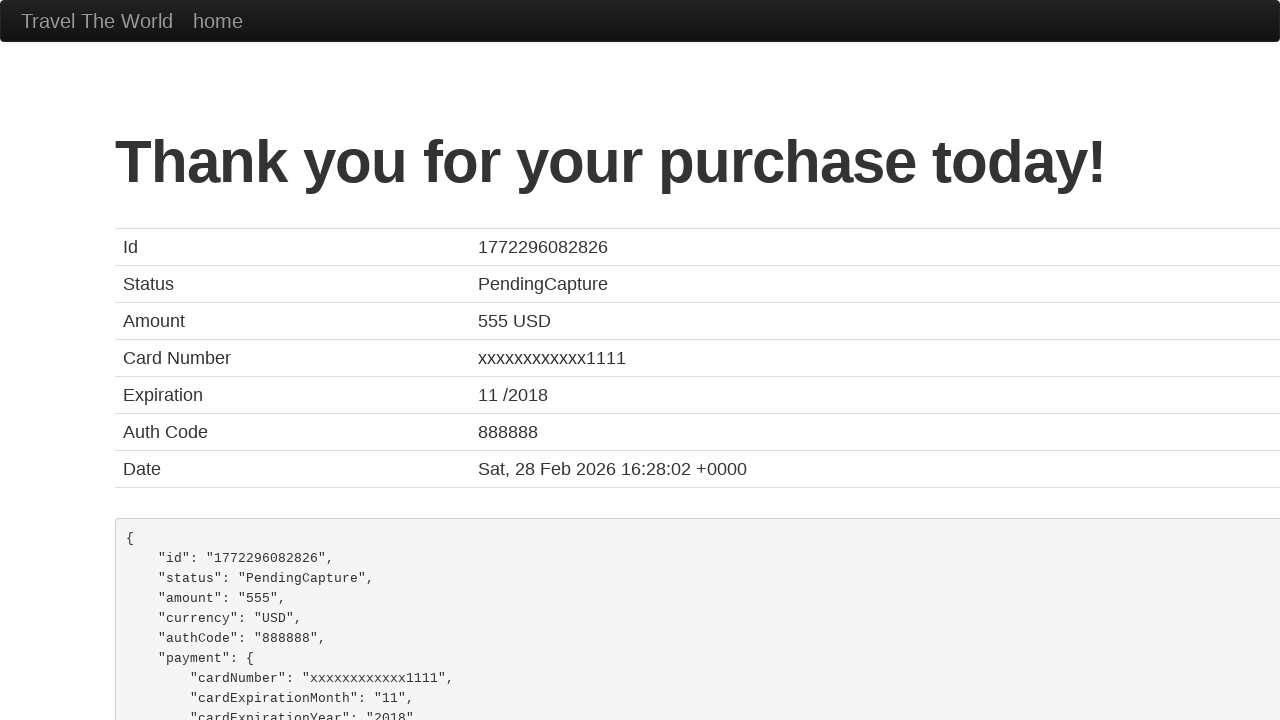

Waited for confirmation page with success message
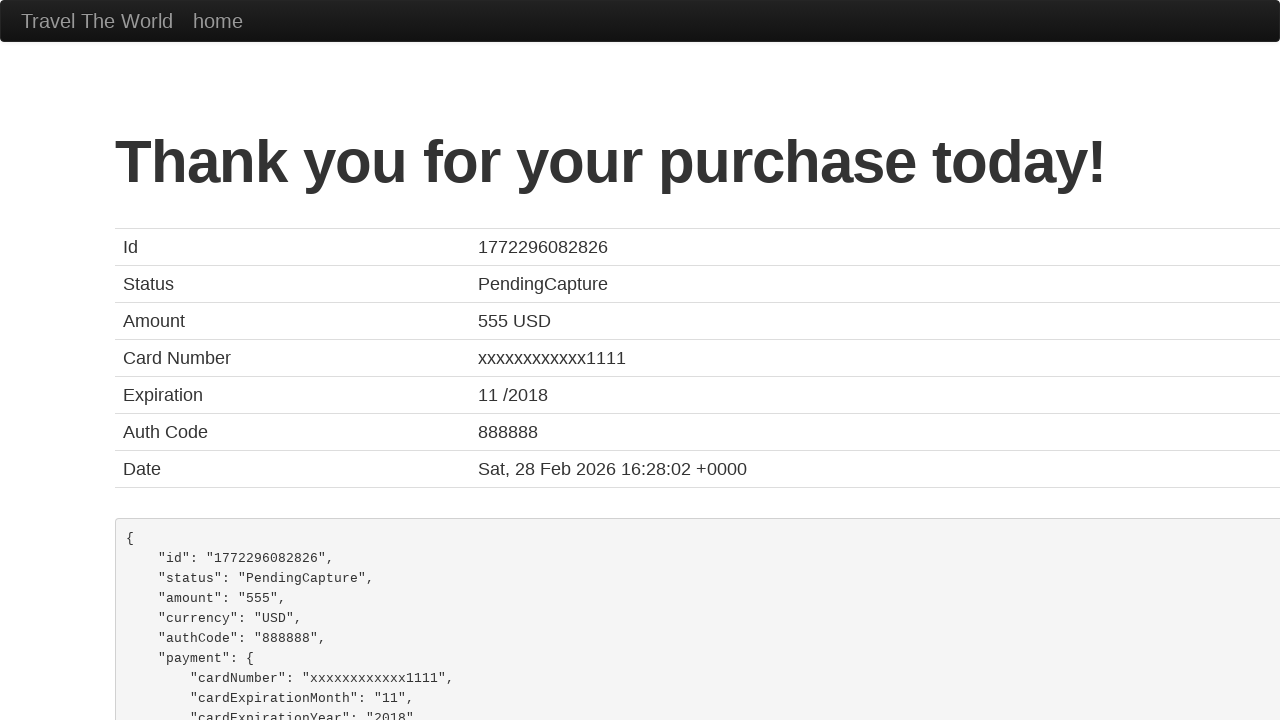

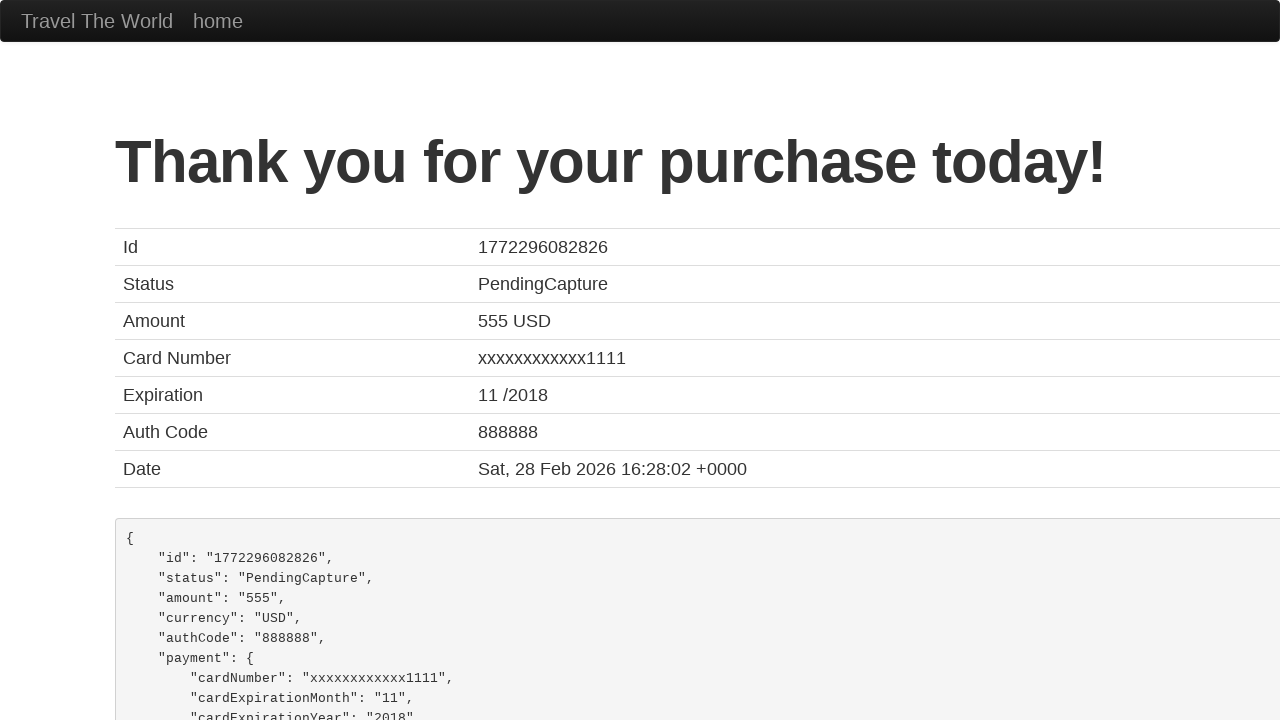